Clicks on the letter J link and verifies the languages list loads (representative test from data provider)

Starting URL: https://www.99-bottles-of-beer.net/abc.html

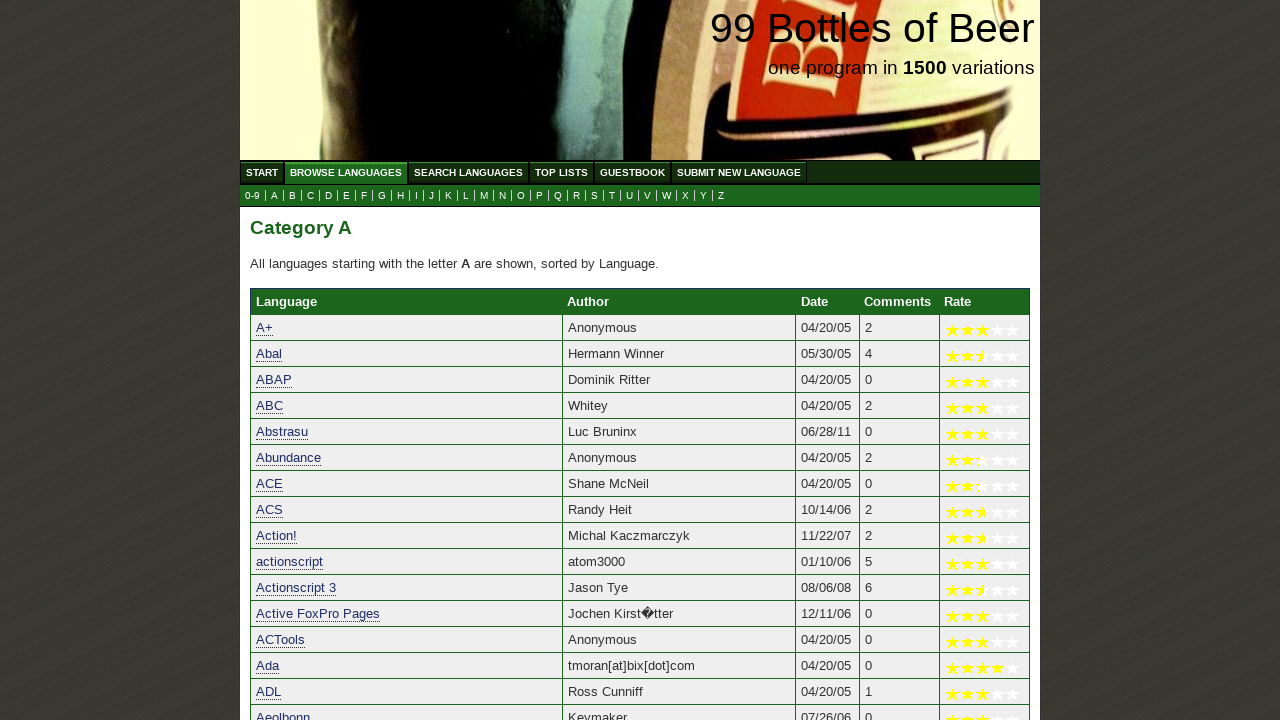

Clicked on letter J link at (432, 196) on a[href='j.html']
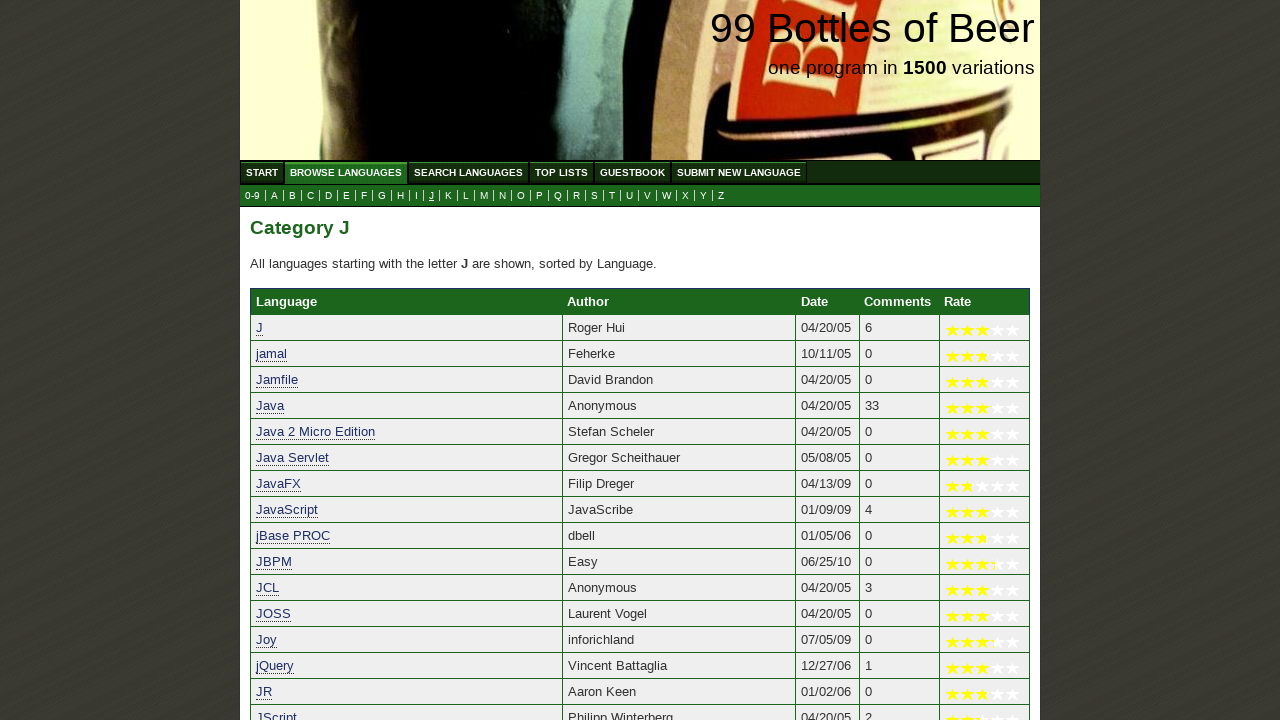

Languages list loaded for letter J
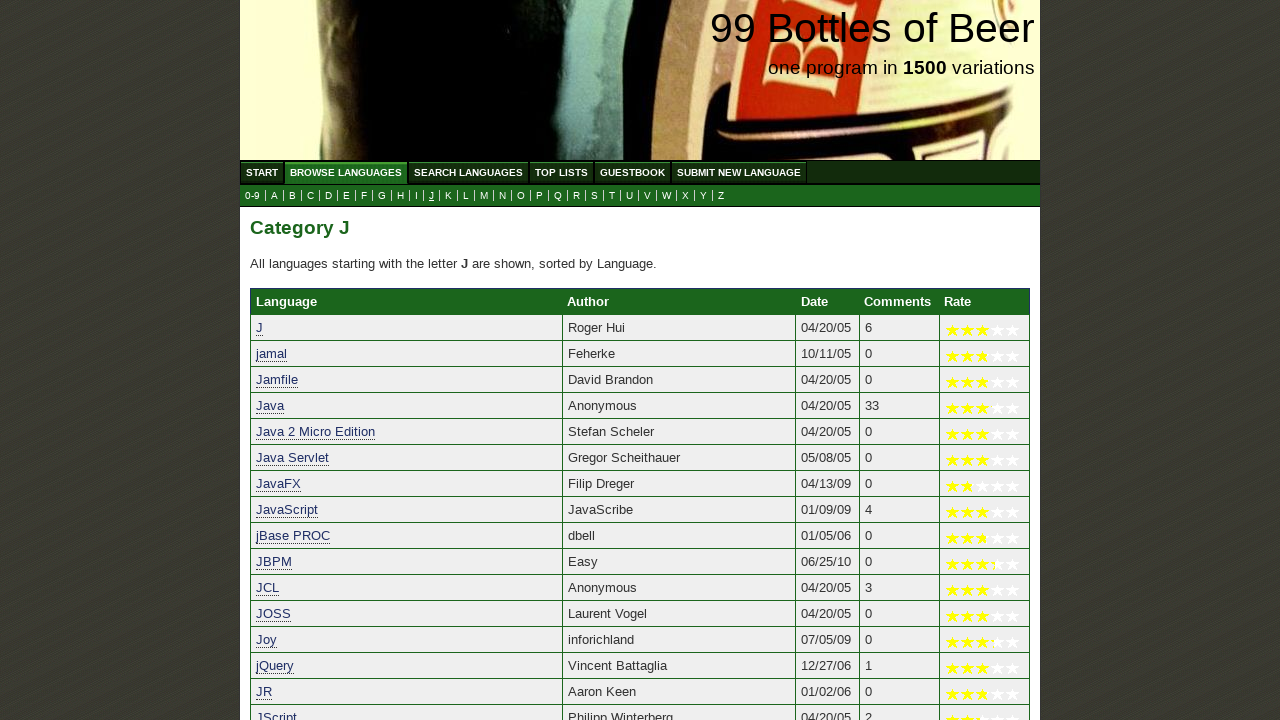

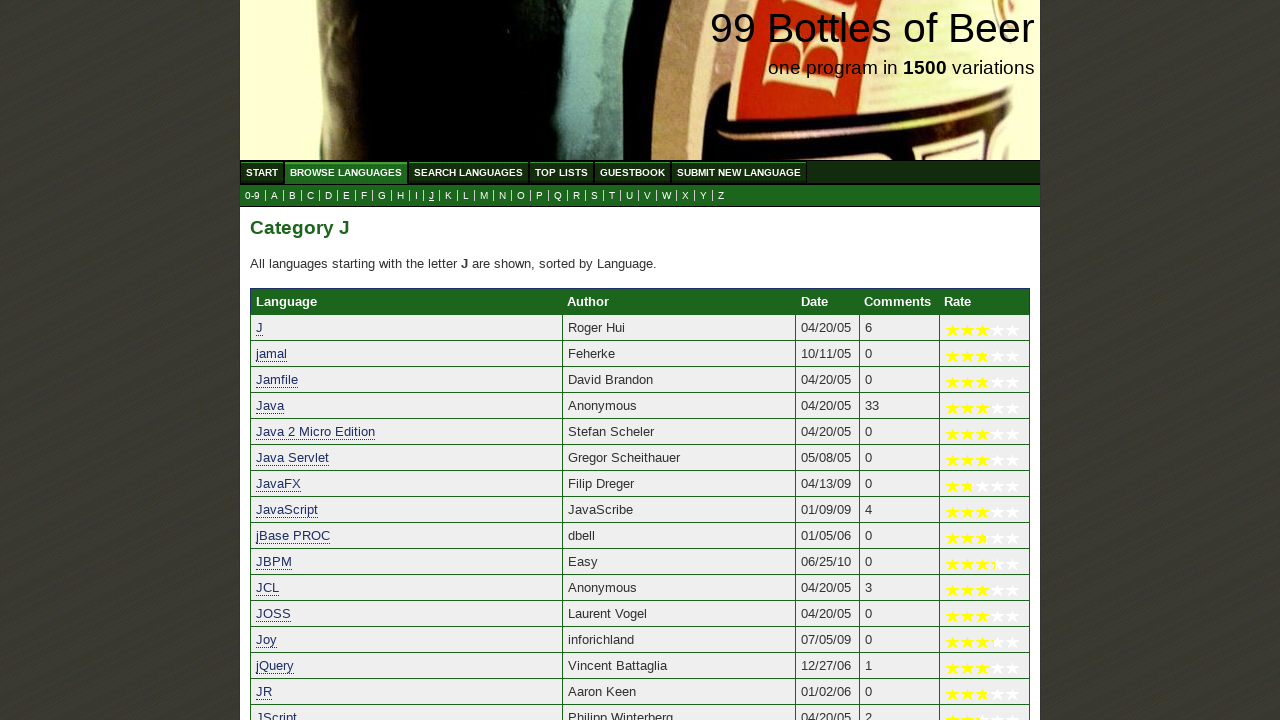